Tests double-click functionality by double-clicking a button and verifying the success message appears

Starting URL: https://demoqa.com/buttons

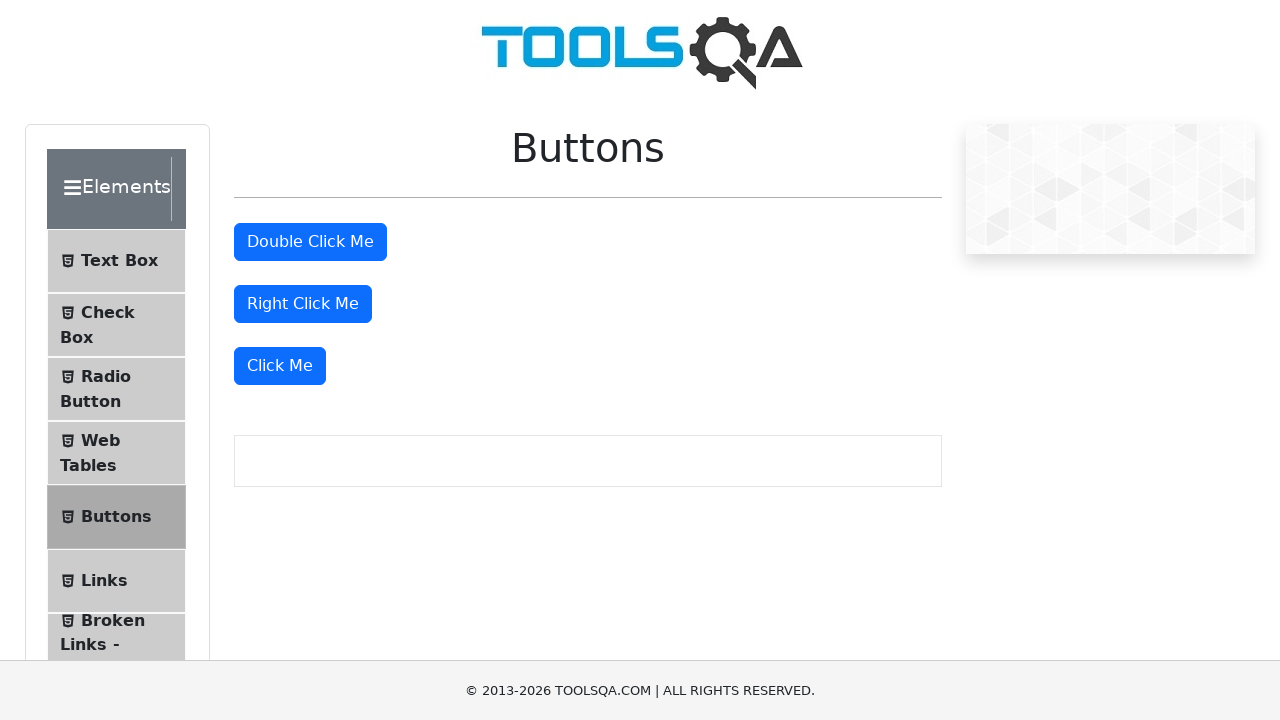

Double-clicked the 'Double Click Me' button at (310, 242) on button:has-text('Double Click Me')
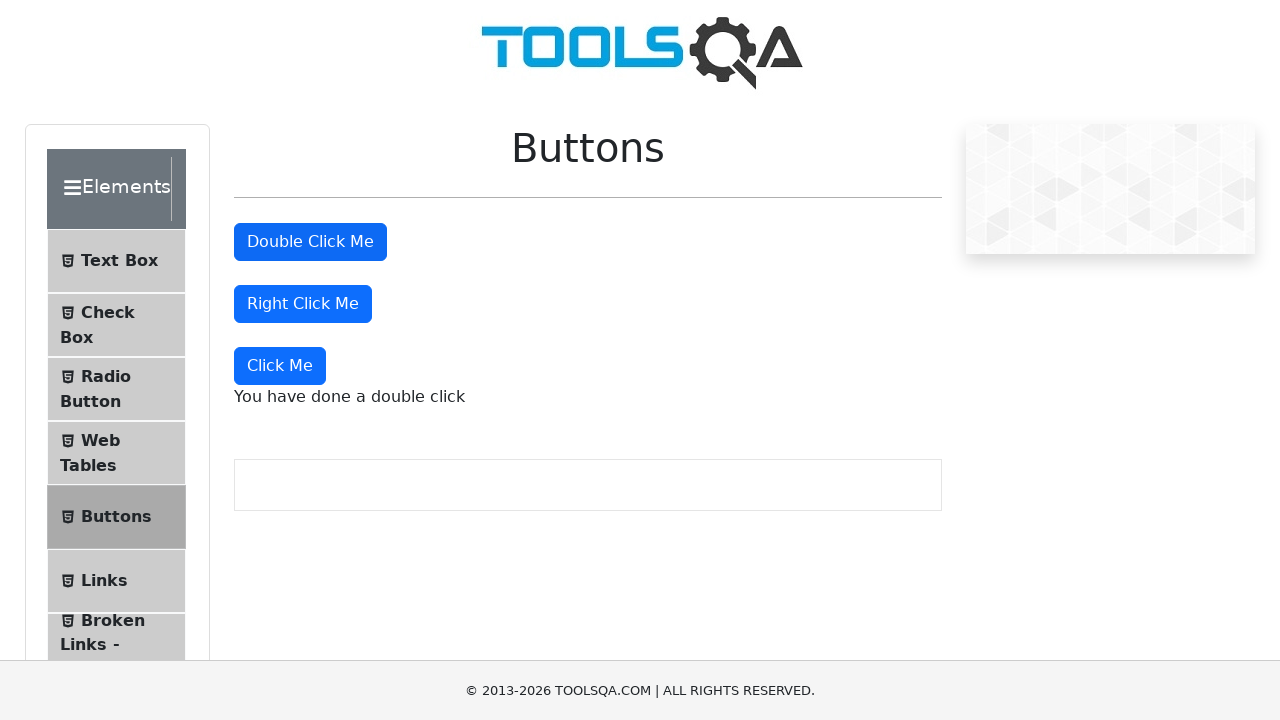

Success message appeared after double-click
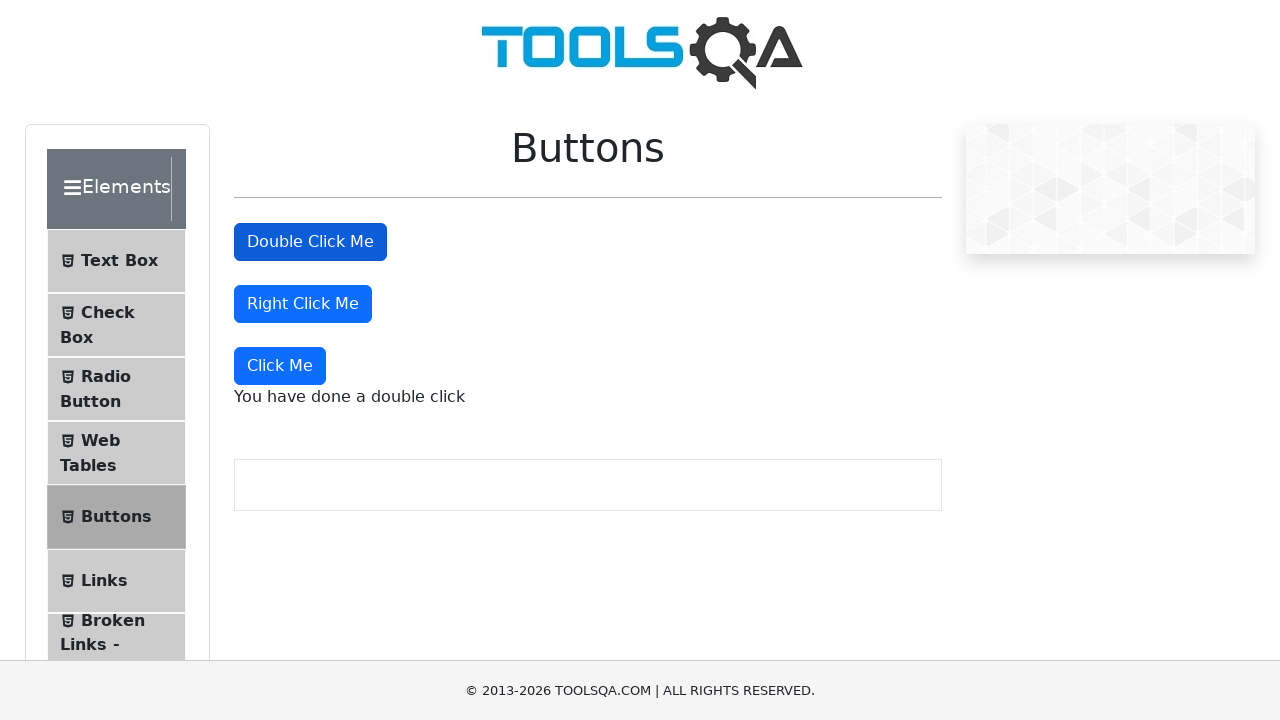

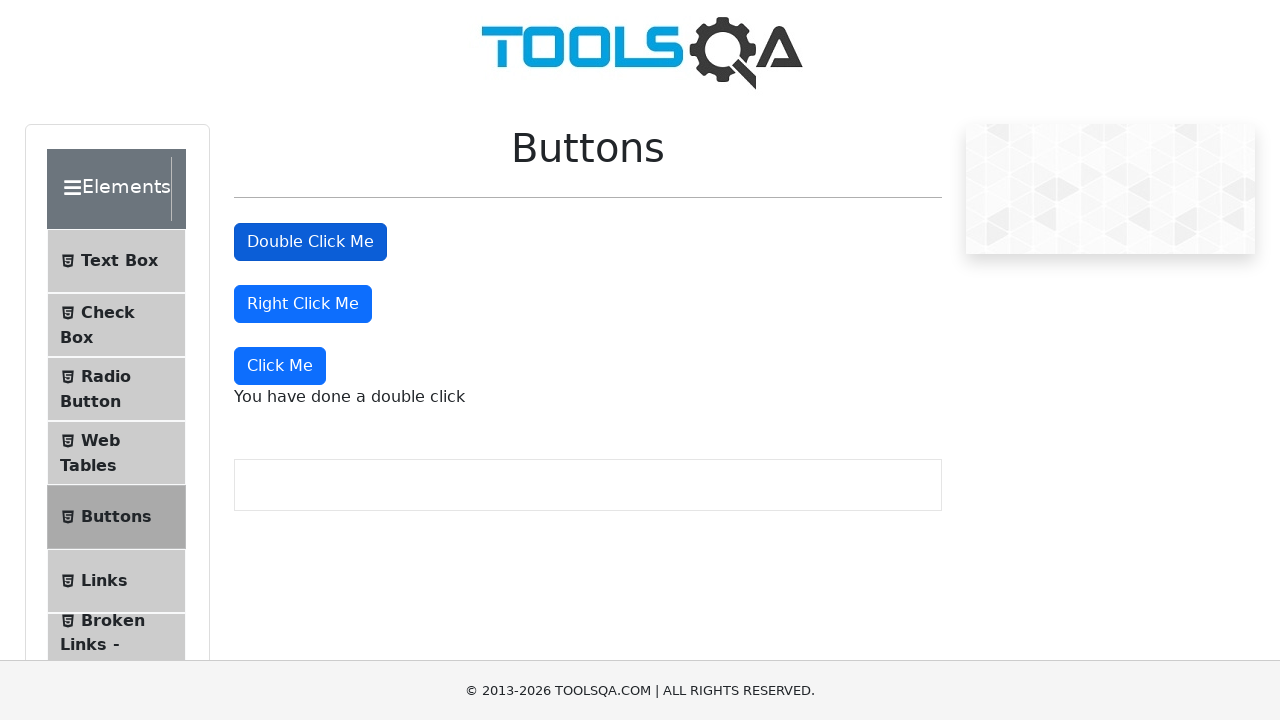